Tests that the complete all checkbox updates its state when individual items are completed or cleared.

Starting URL: https://demo.playwright.dev/todomvc

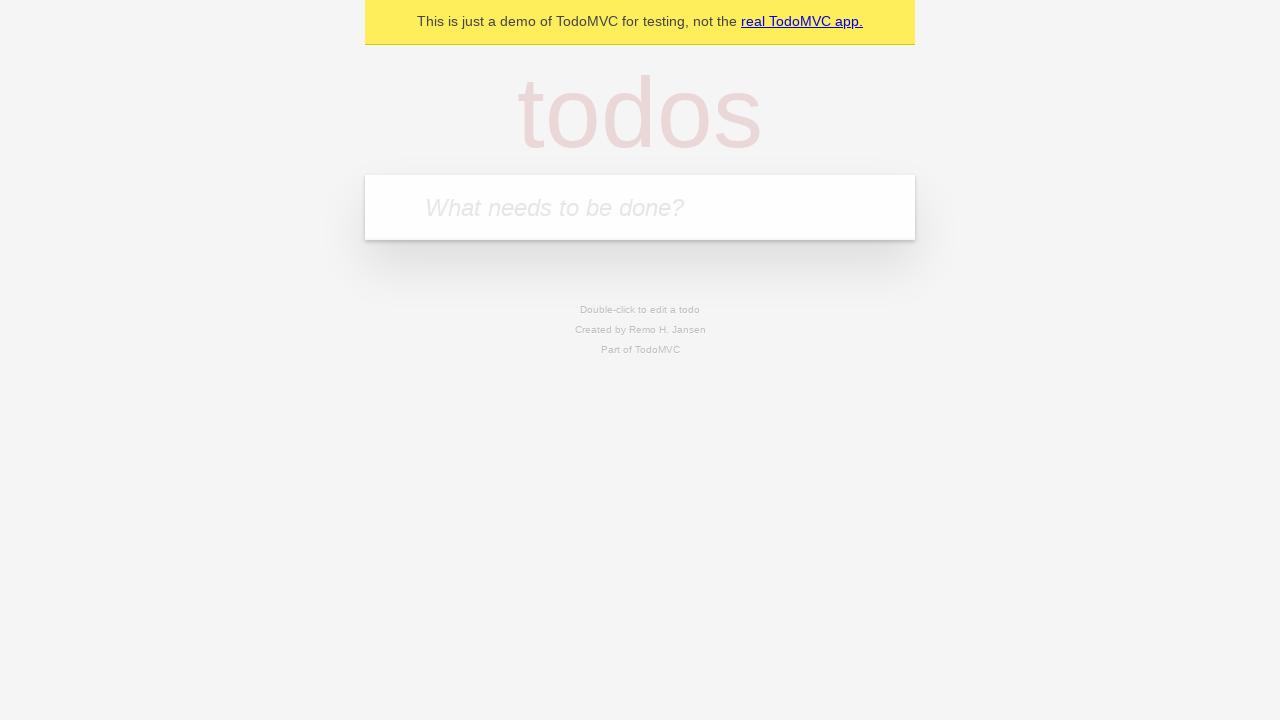

Filled todo input with 'buy some cheese' on internal:attr=[placeholder="What needs to be done?"i]
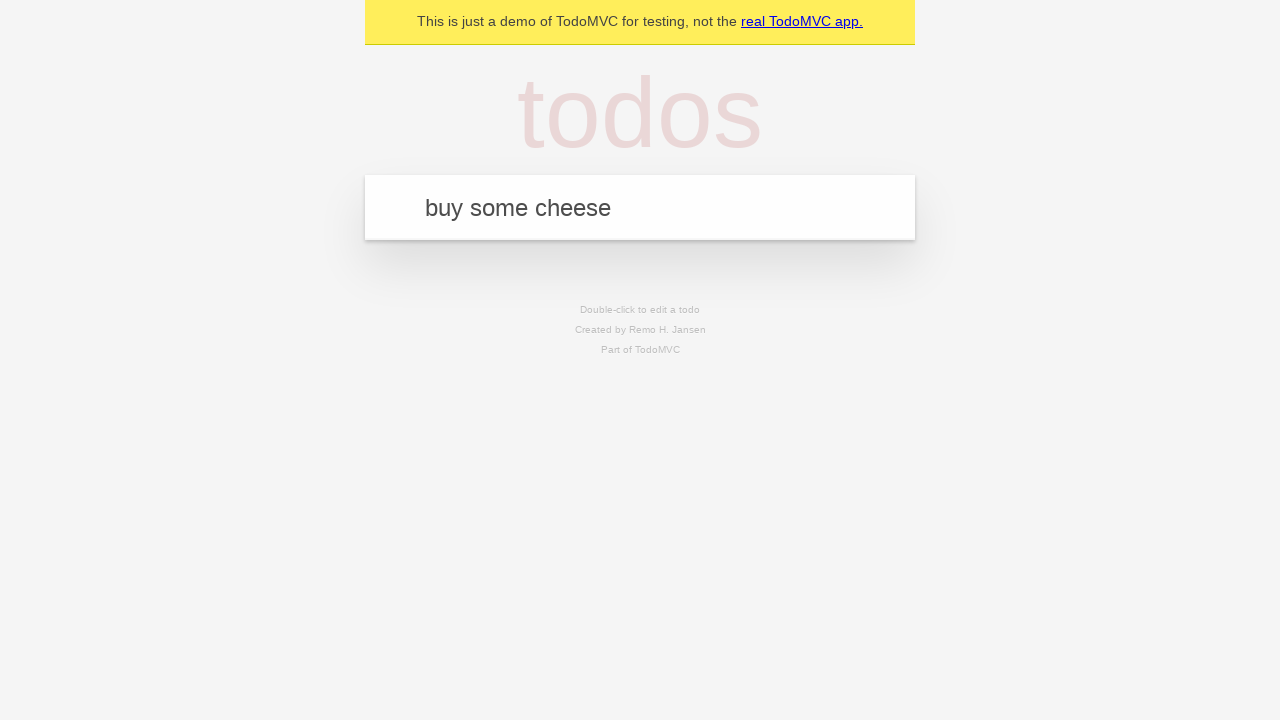

Pressed Enter to create first todo item on internal:attr=[placeholder="What needs to be done?"i]
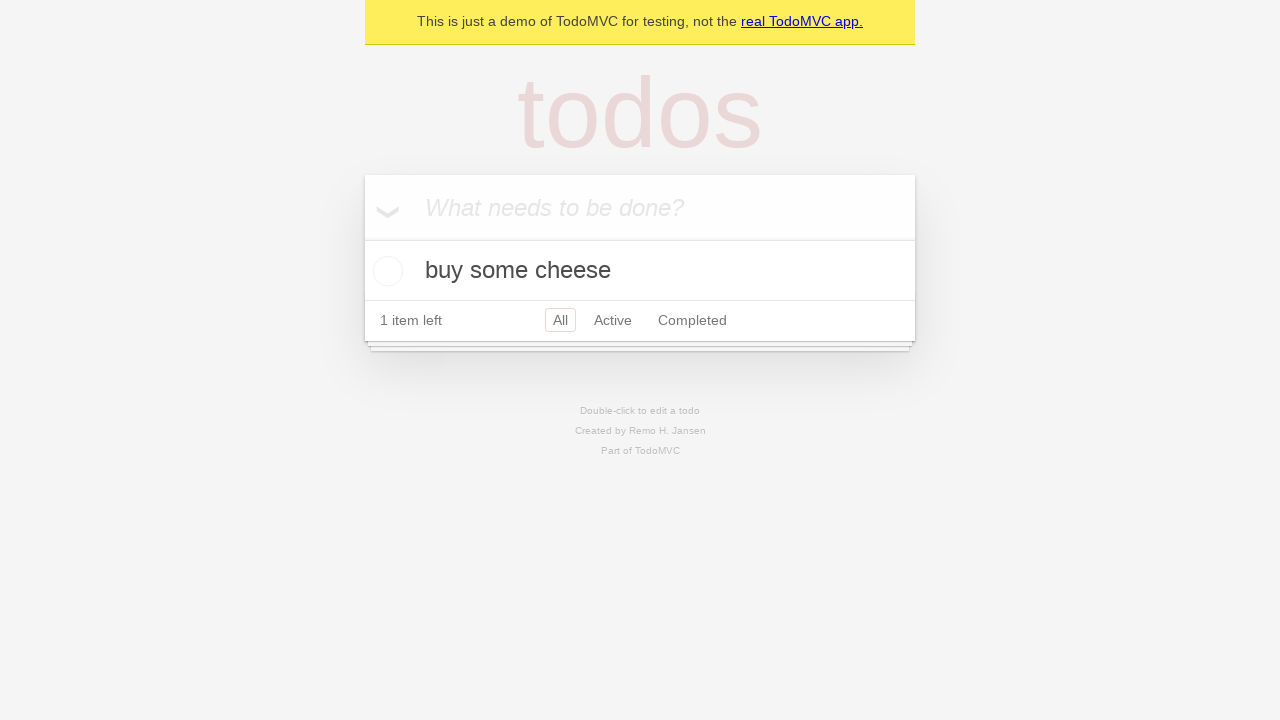

Filled todo input with 'feed the cat' on internal:attr=[placeholder="What needs to be done?"i]
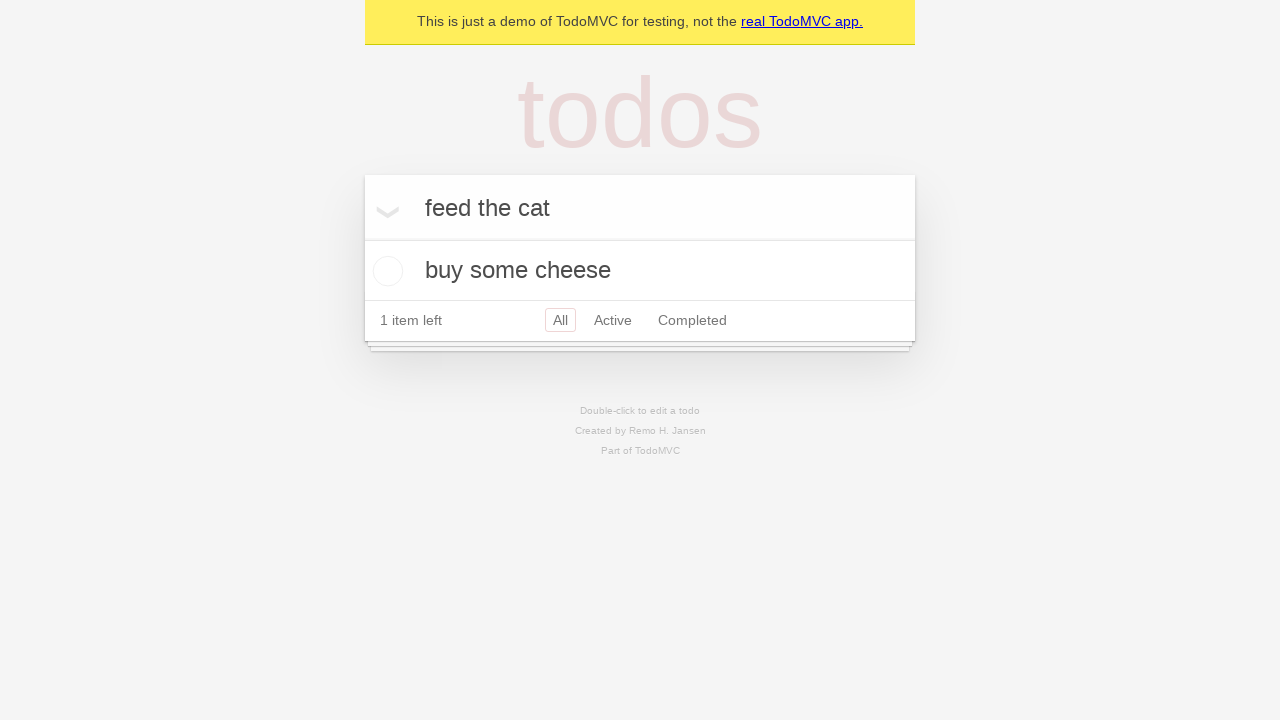

Pressed Enter to create second todo item on internal:attr=[placeholder="What needs to be done?"i]
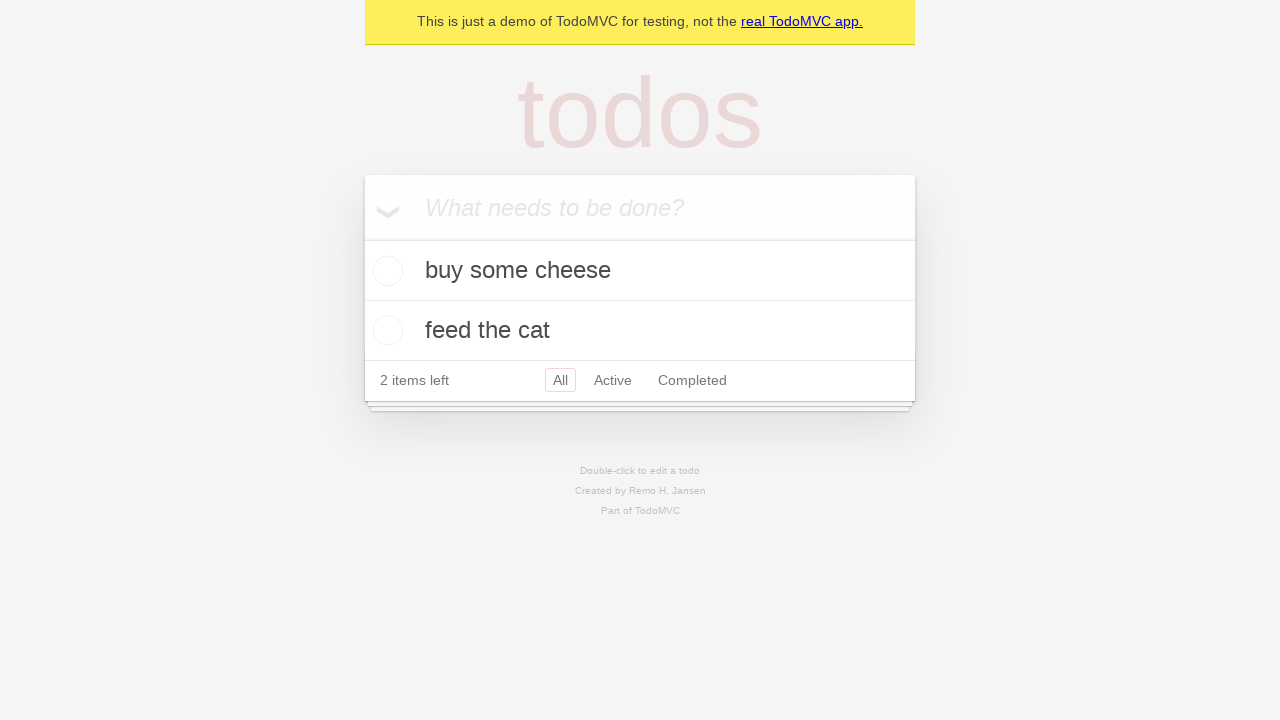

Filled todo input with 'book a doctors appointment' on internal:attr=[placeholder="What needs to be done?"i]
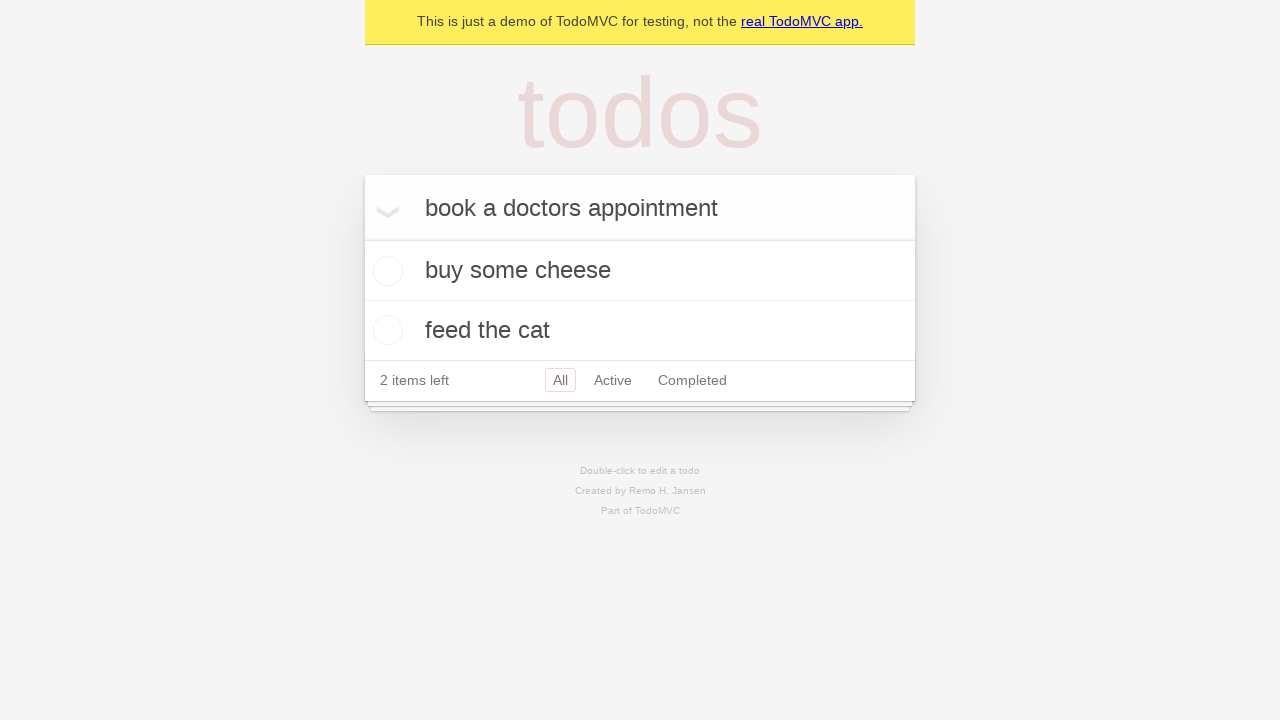

Pressed Enter to create third todo item on internal:attr=[placeholder="What needs to be done?"i]
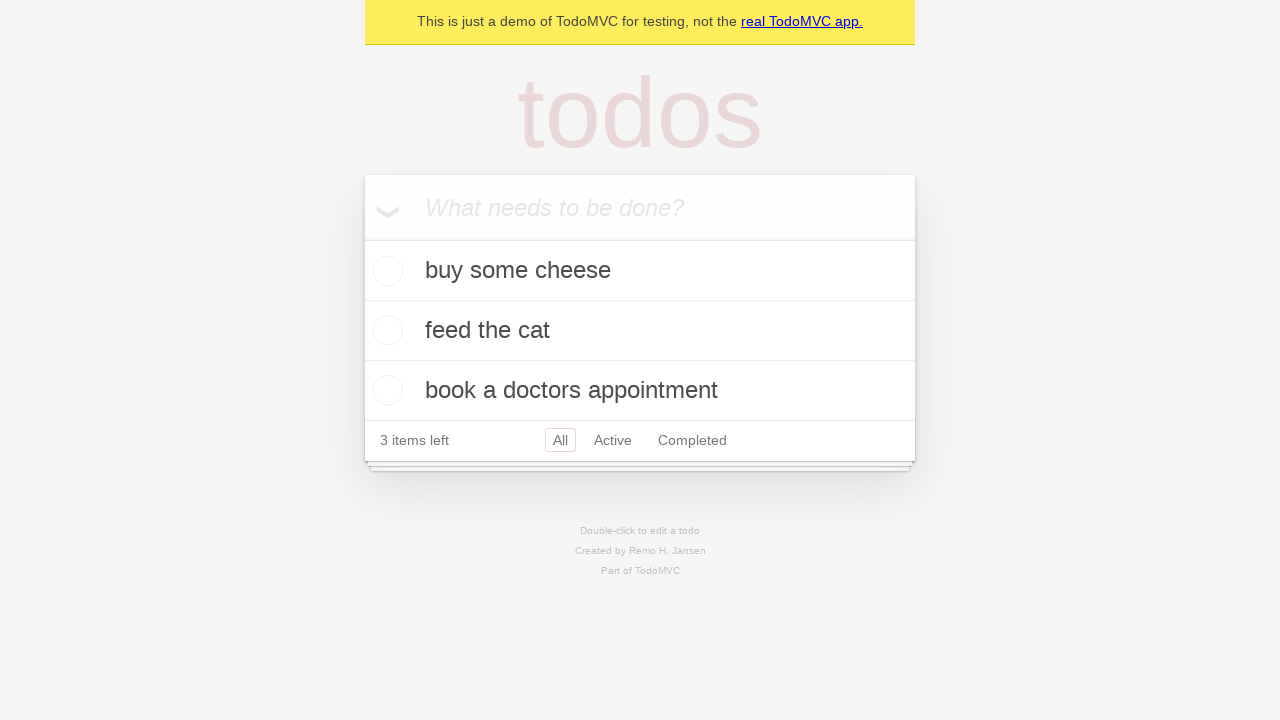

Waited for all three todo items to appear
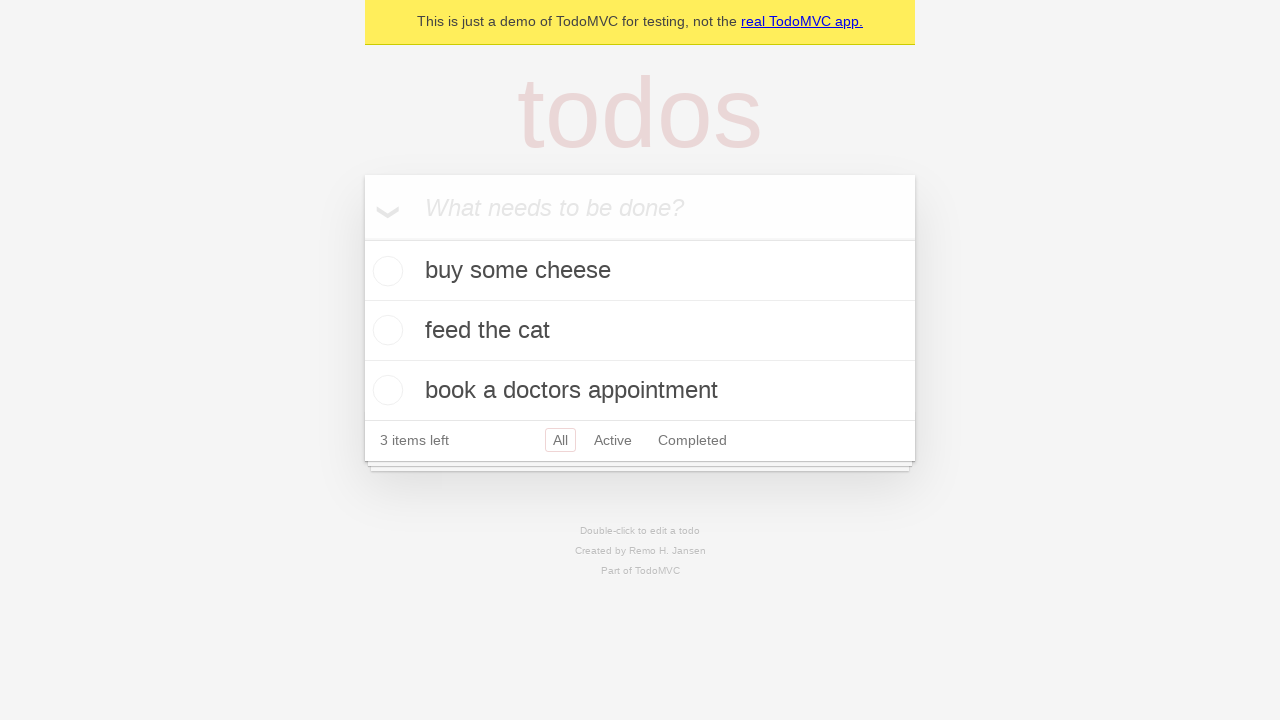

Clicked 'Mark all as complete' checkbox to check all todos at (362, 238) on internal:label="Mark all as complete"i
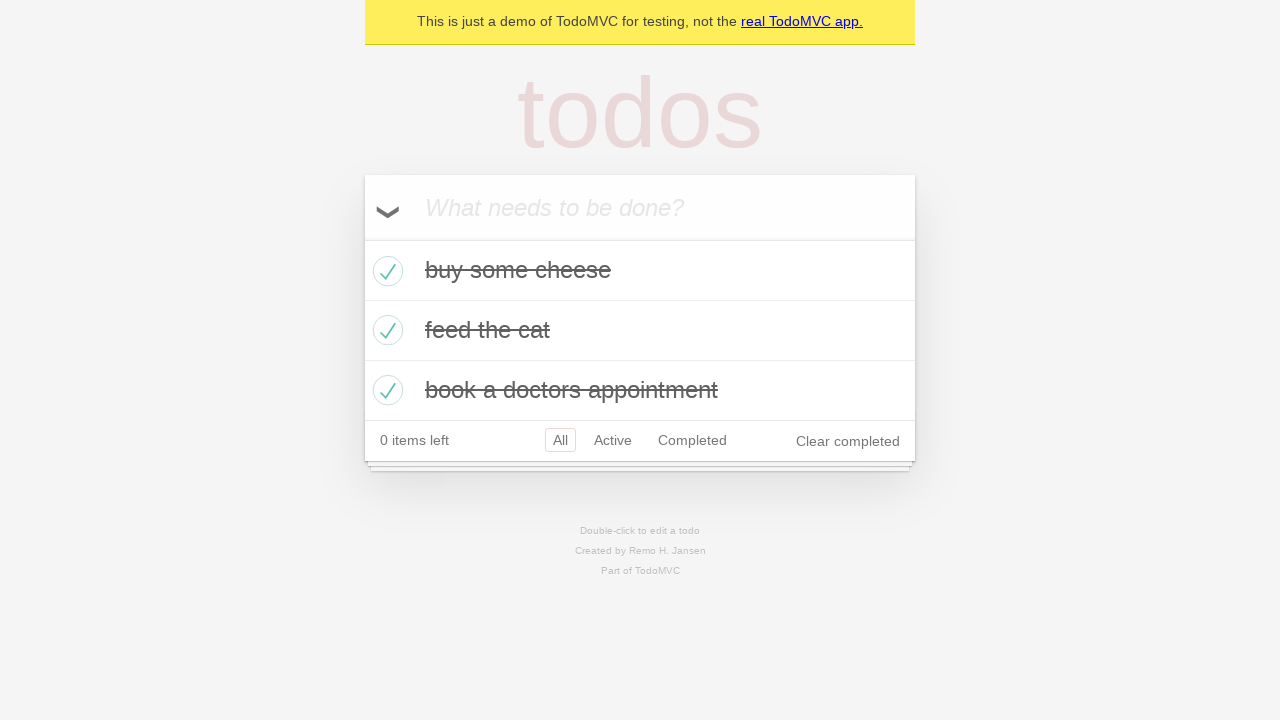

Unchecked the first todo item at (385, 271) on [data-testid='todo-item'] >> nth=0 >> internal:role=checkbox
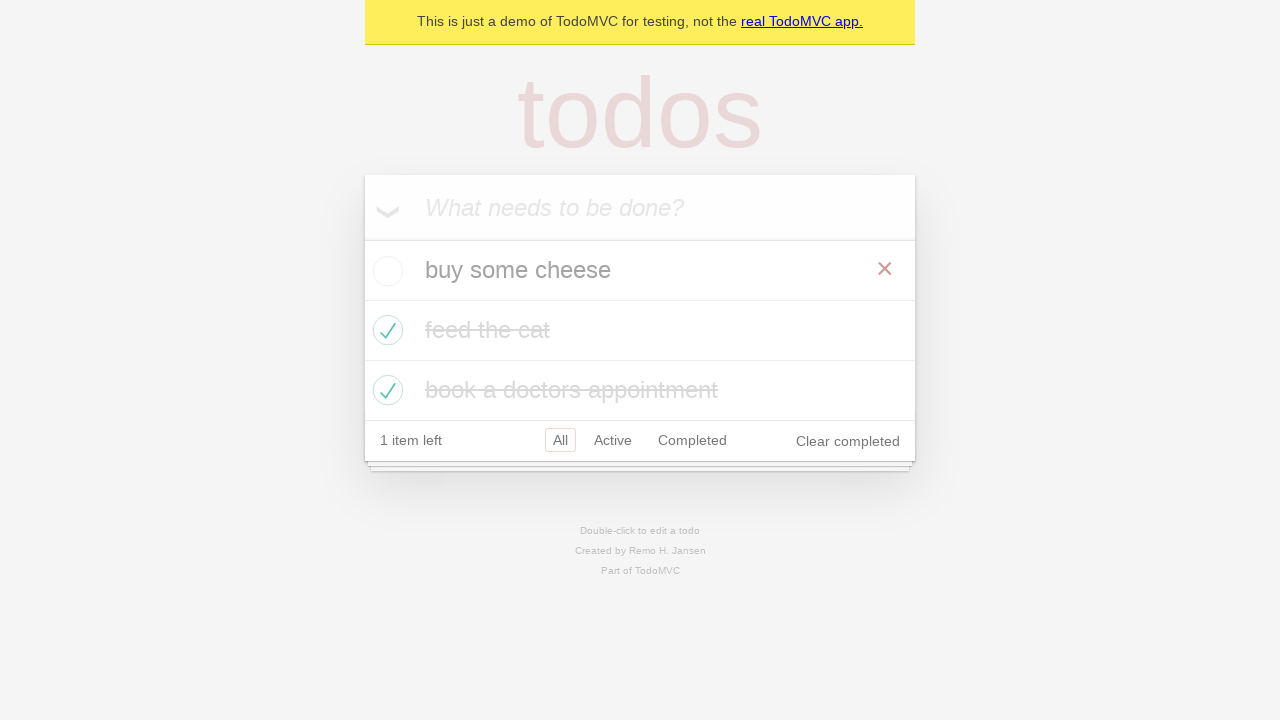

Re-checked the first todo item at (385, 271) on [data-testid='todo-item'] >> nth=0 >> internal:role=checkbox
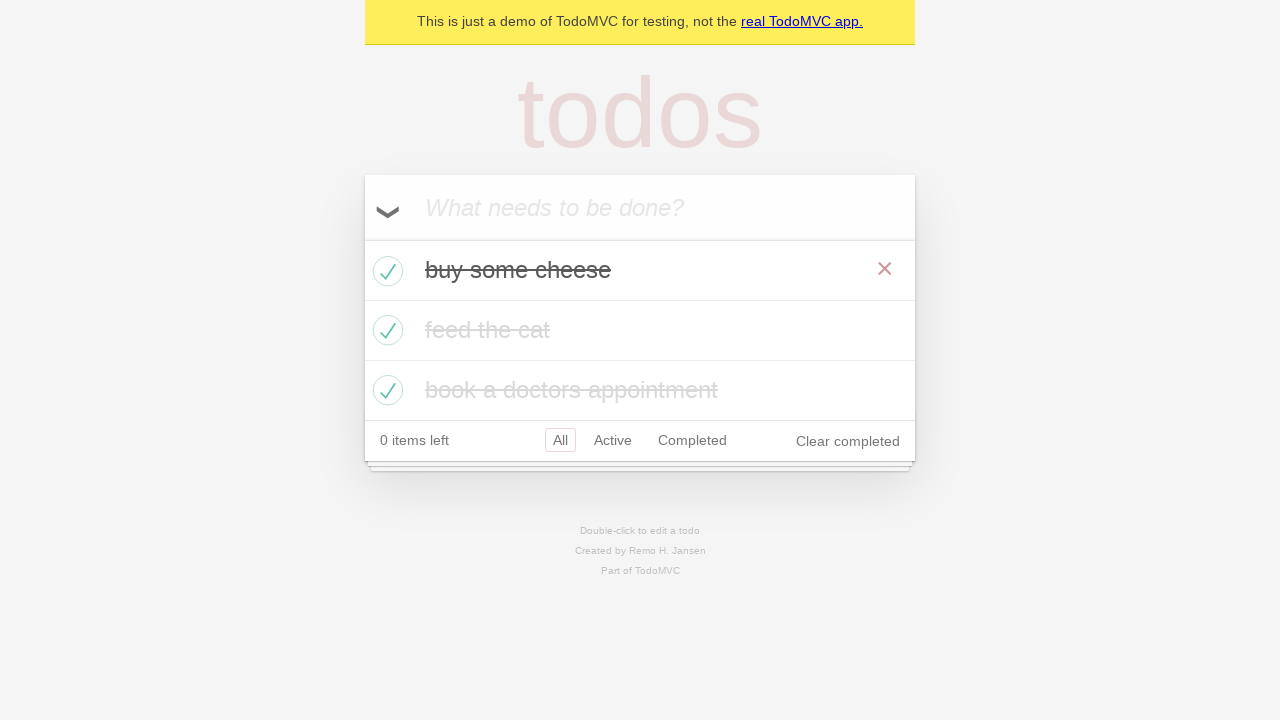

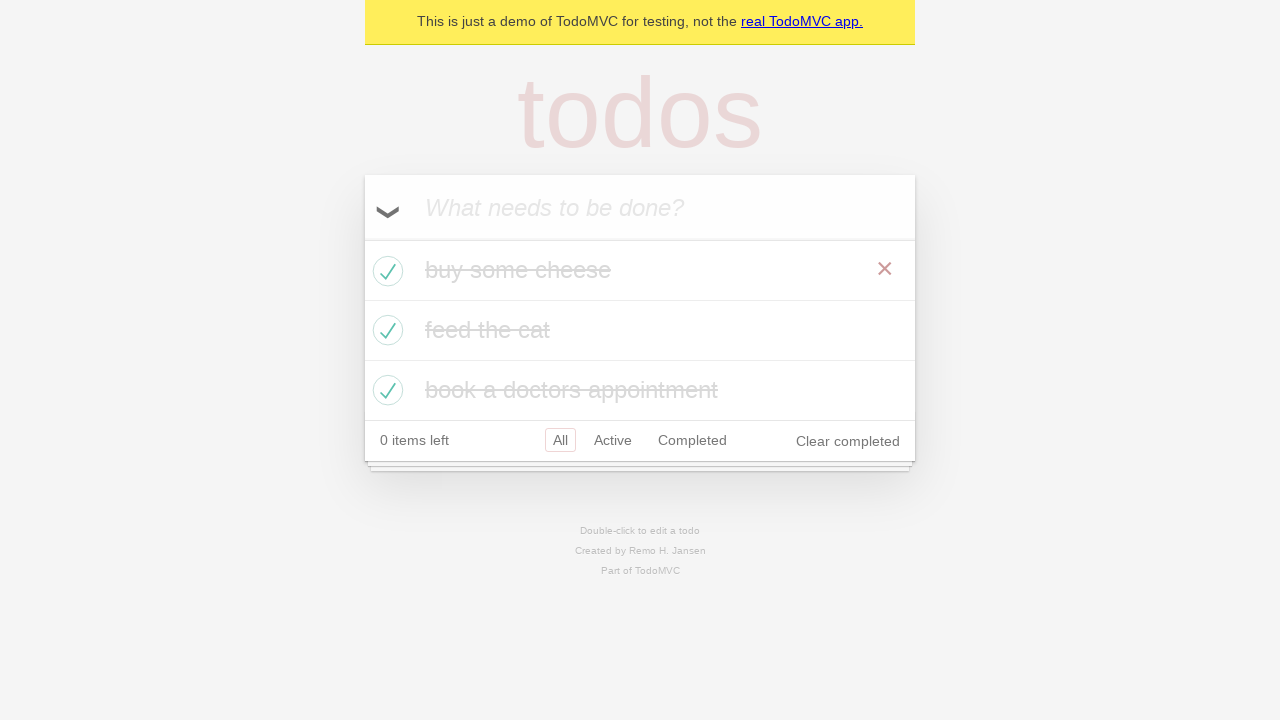